Tests a horizontal slider by using arrow keys to move it right 10 times and then left 11 times, verifying the value changes with each step.

Starting URL: https://the-internet.herokuapp.com/horizontal_slider

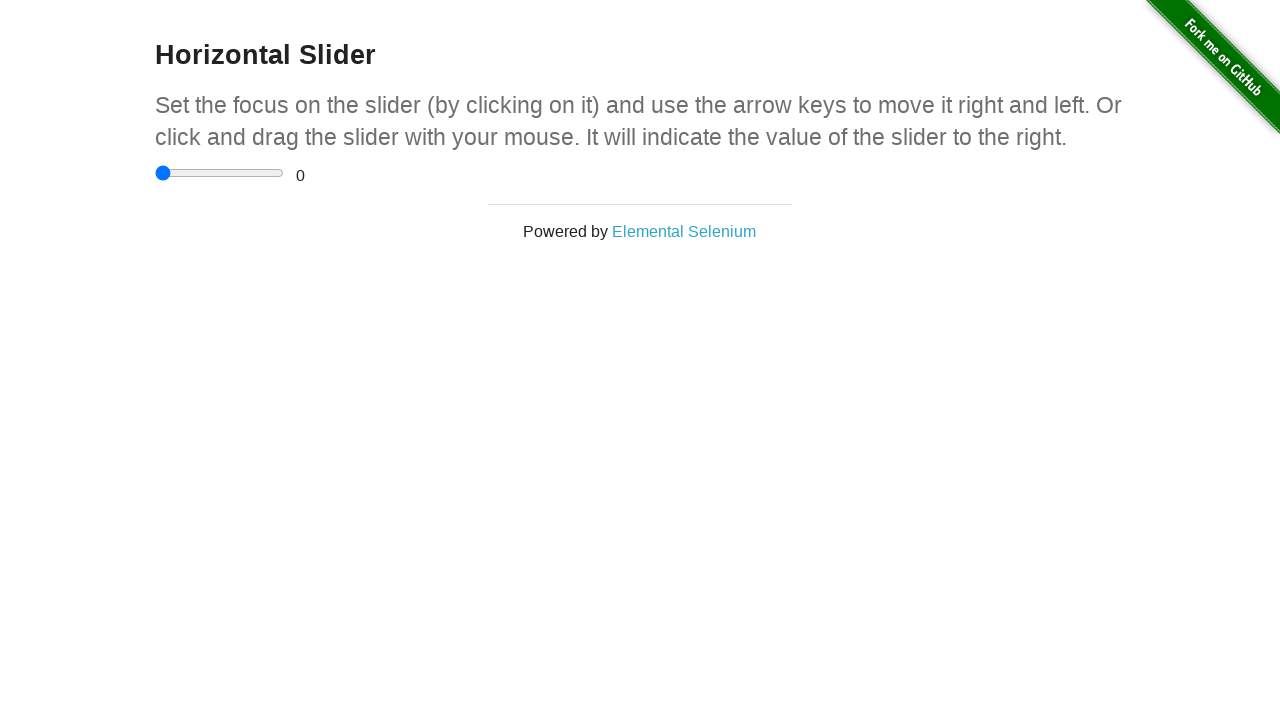

Navigated to horizontal slider test page
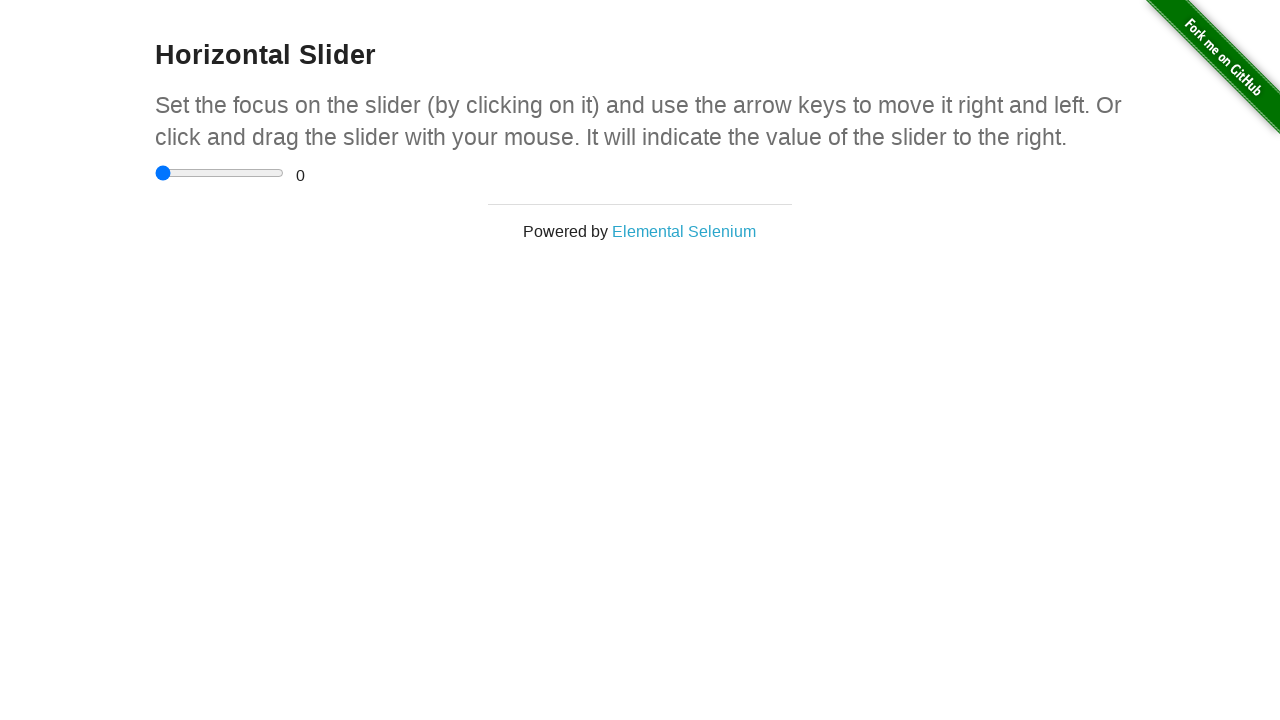

Located slider element
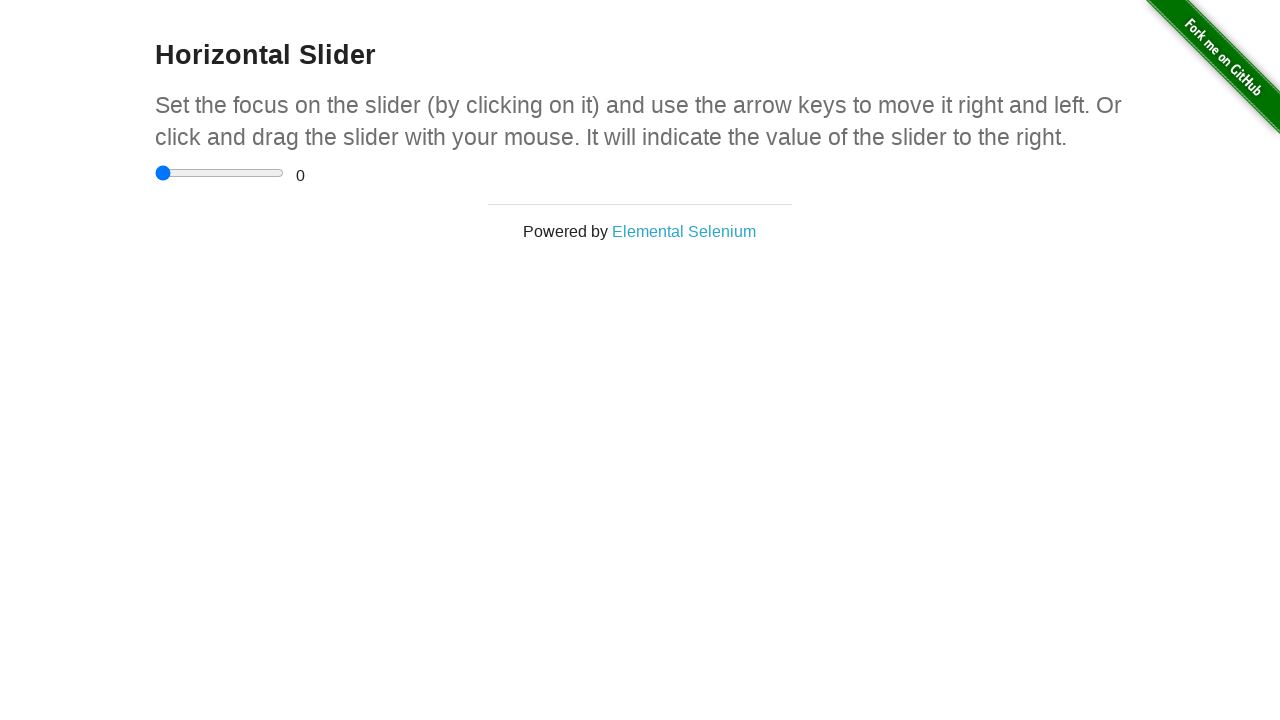

Located value display element
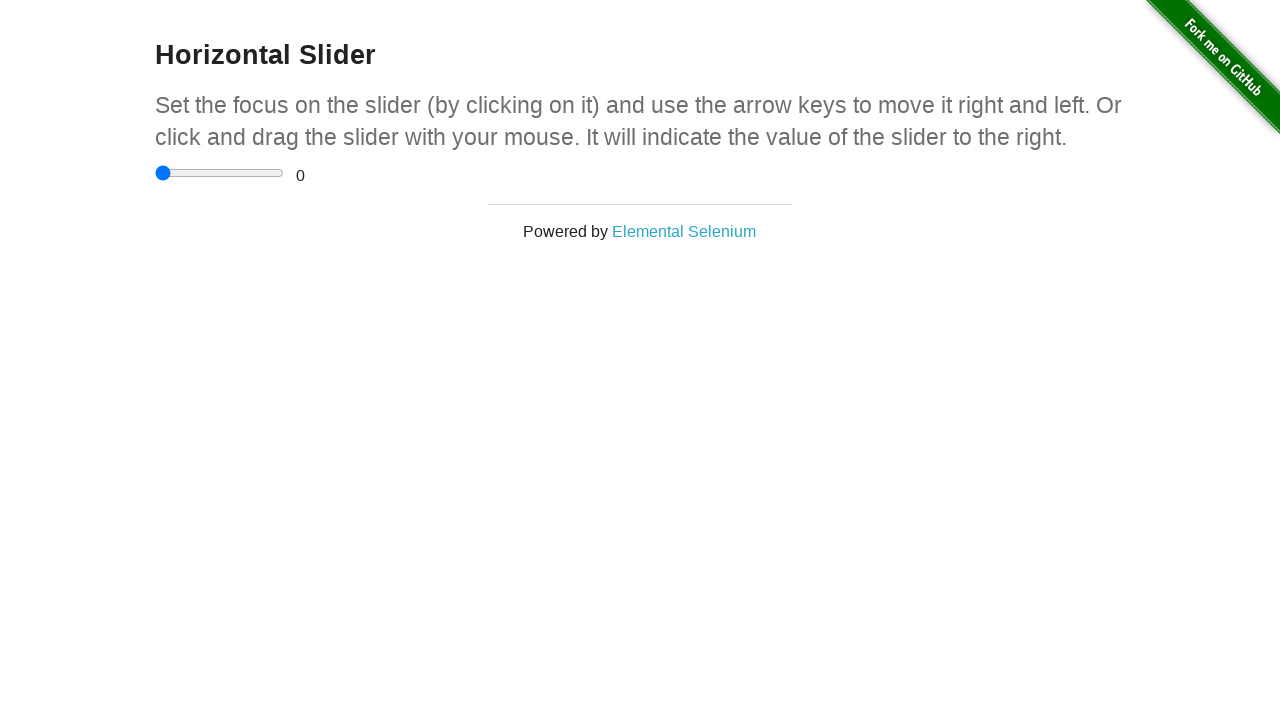

Verified initial slider value is 0
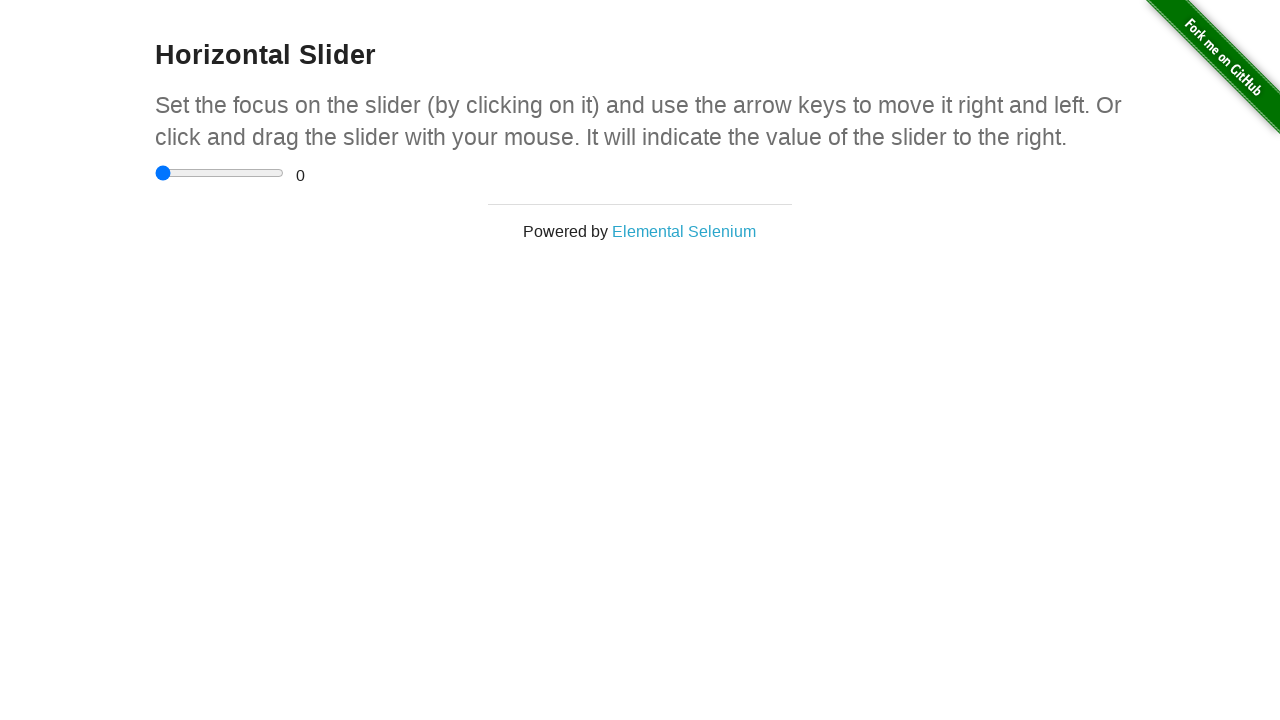

Pressed ArrowRight on slider (move 1/10 to the right) on input[type='range']
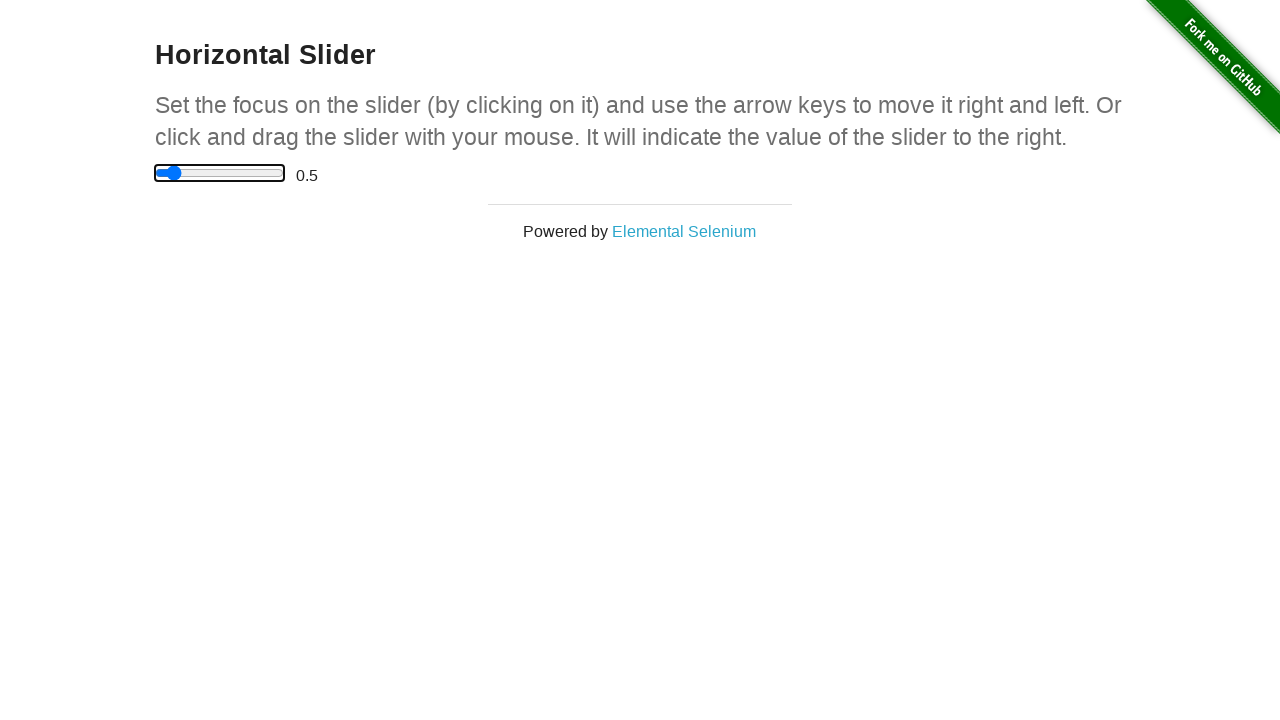

Pressed ArrowRight on slider (move 2/10 to the right) on input[type='range']
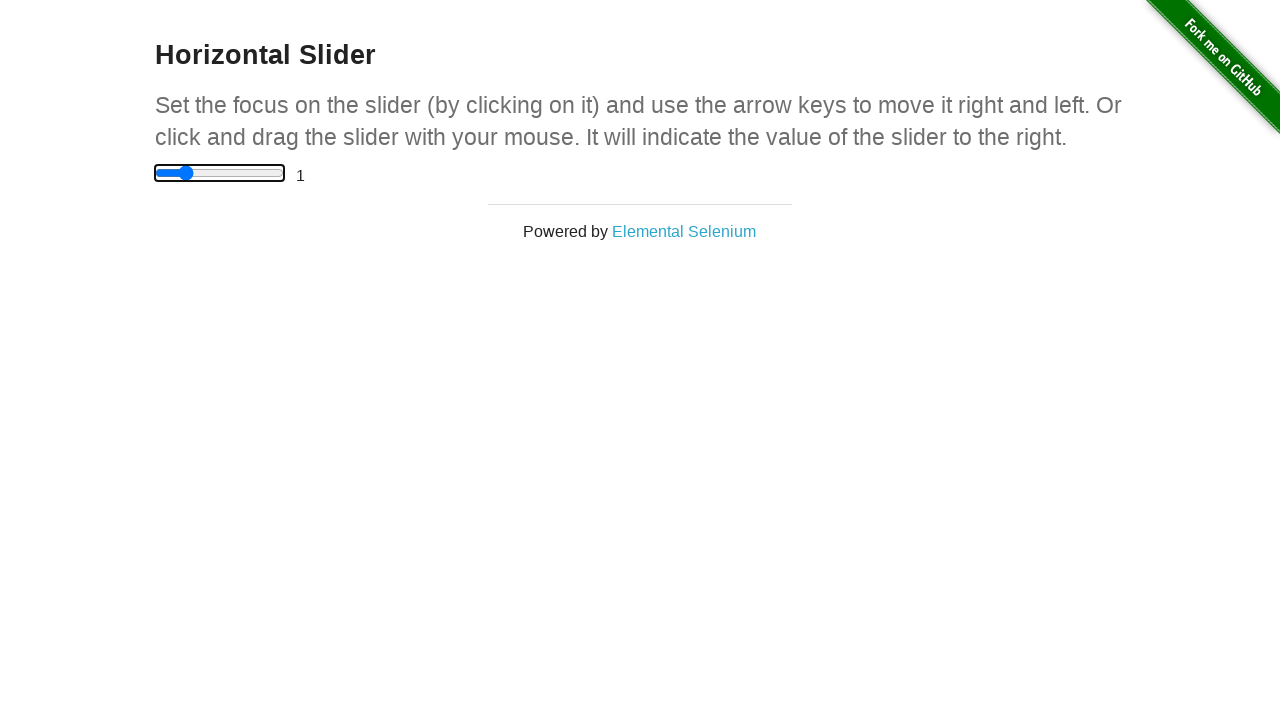

Pressed ArrowRight on slider (move 3/10 to the right) on input[type='range']
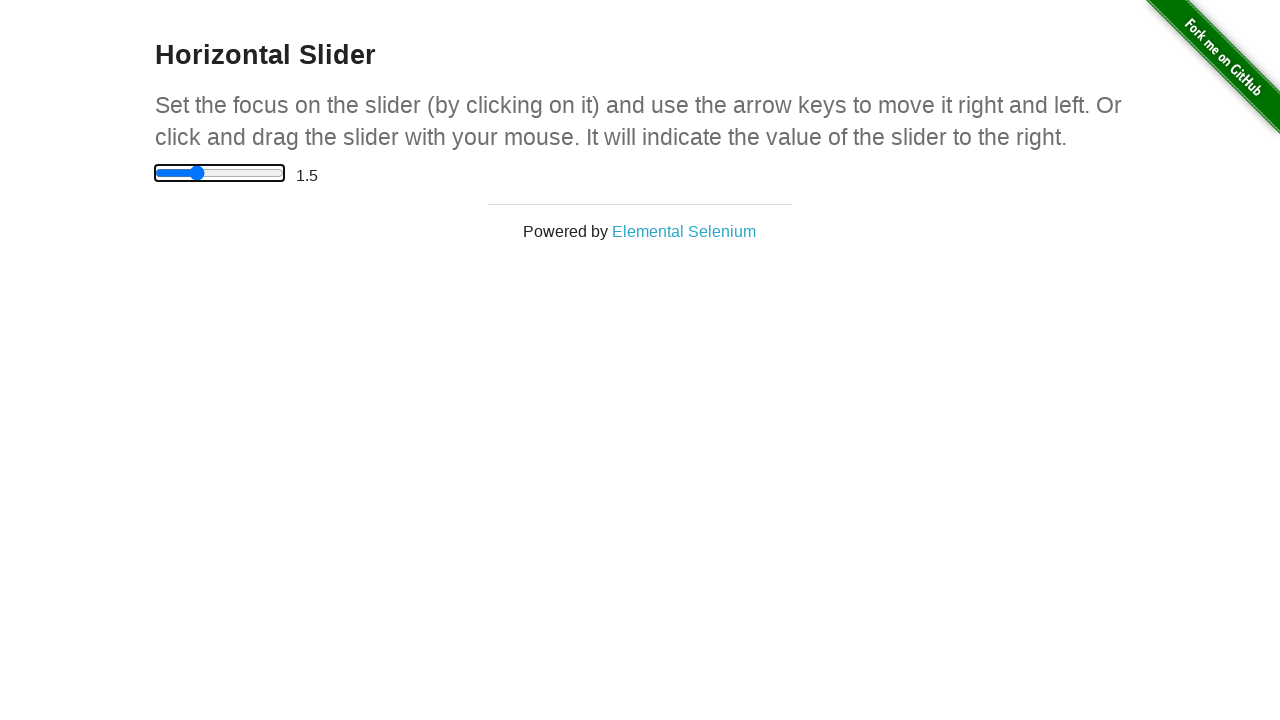

Pressed ArrowRight on slider (move 4/10 to the right) on input[type='range']
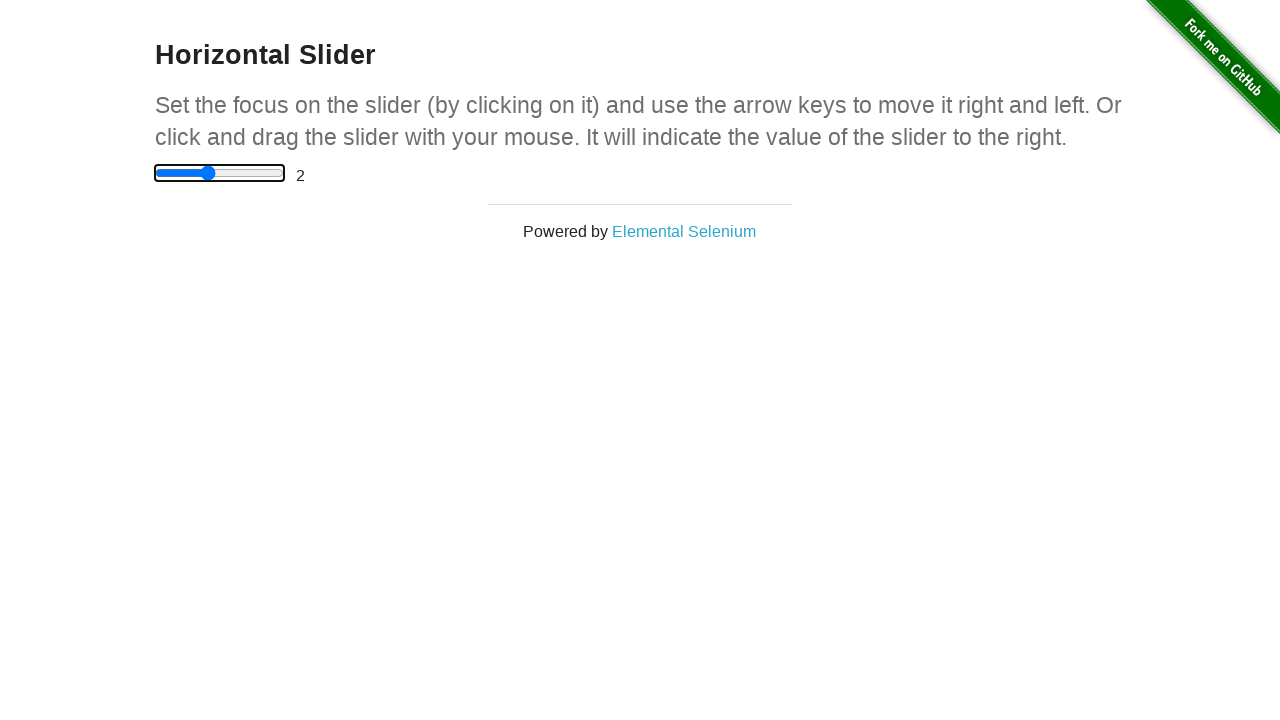

Pressed ArrowRight on slider (move 5/10 to the right) on input[type='range']
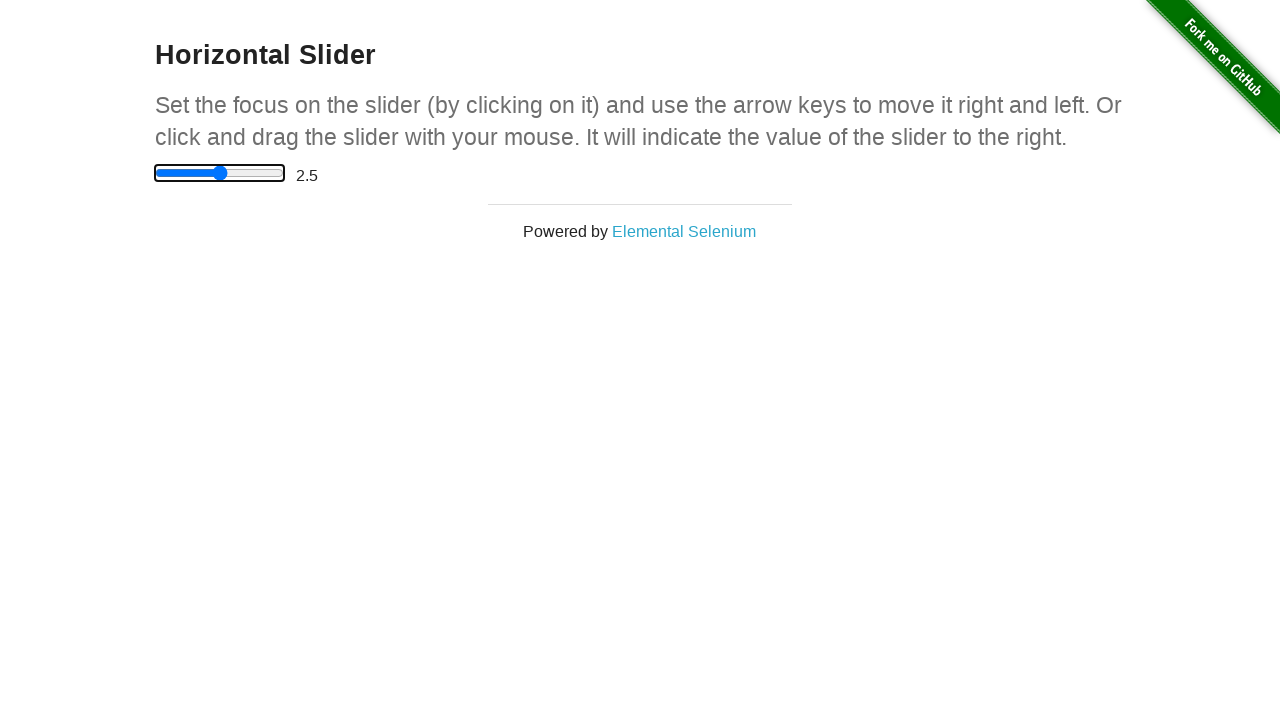

Pressed ArrowRight on slider (move 6/10 to the right) on input[type='range']
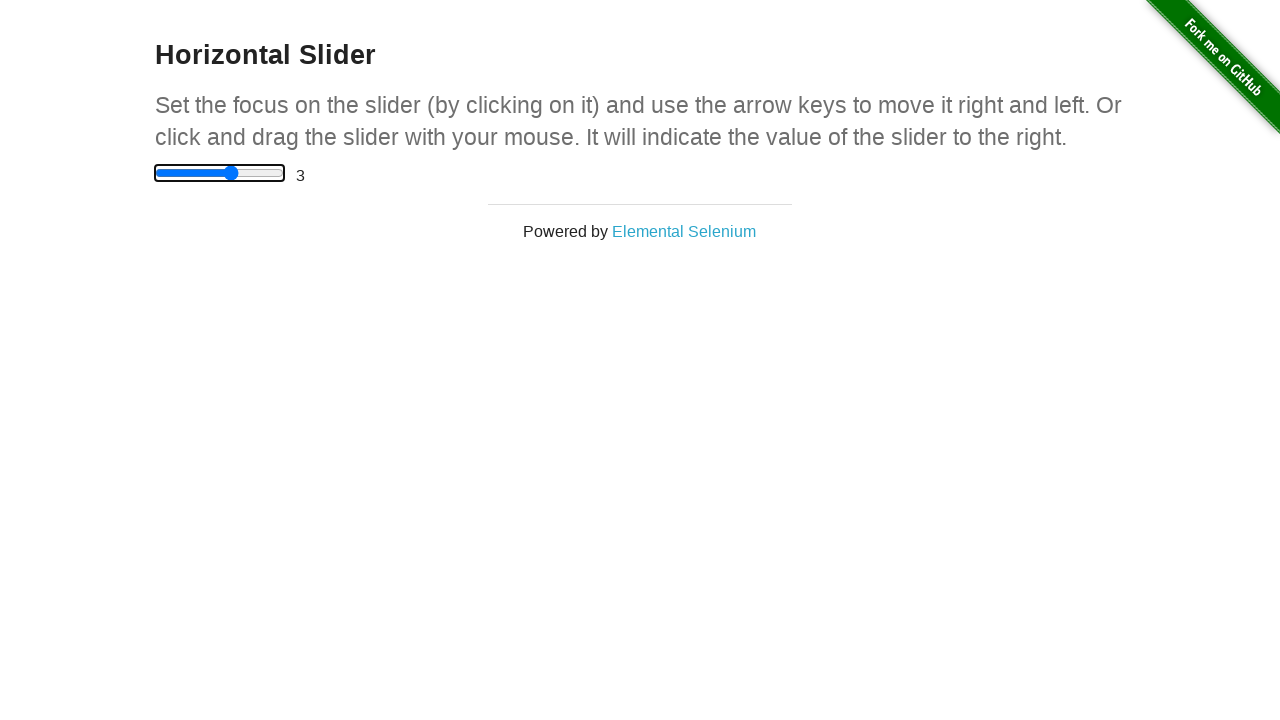

Pressed ArrowRight on slider (move 7/10 to the right) on input[type='range']
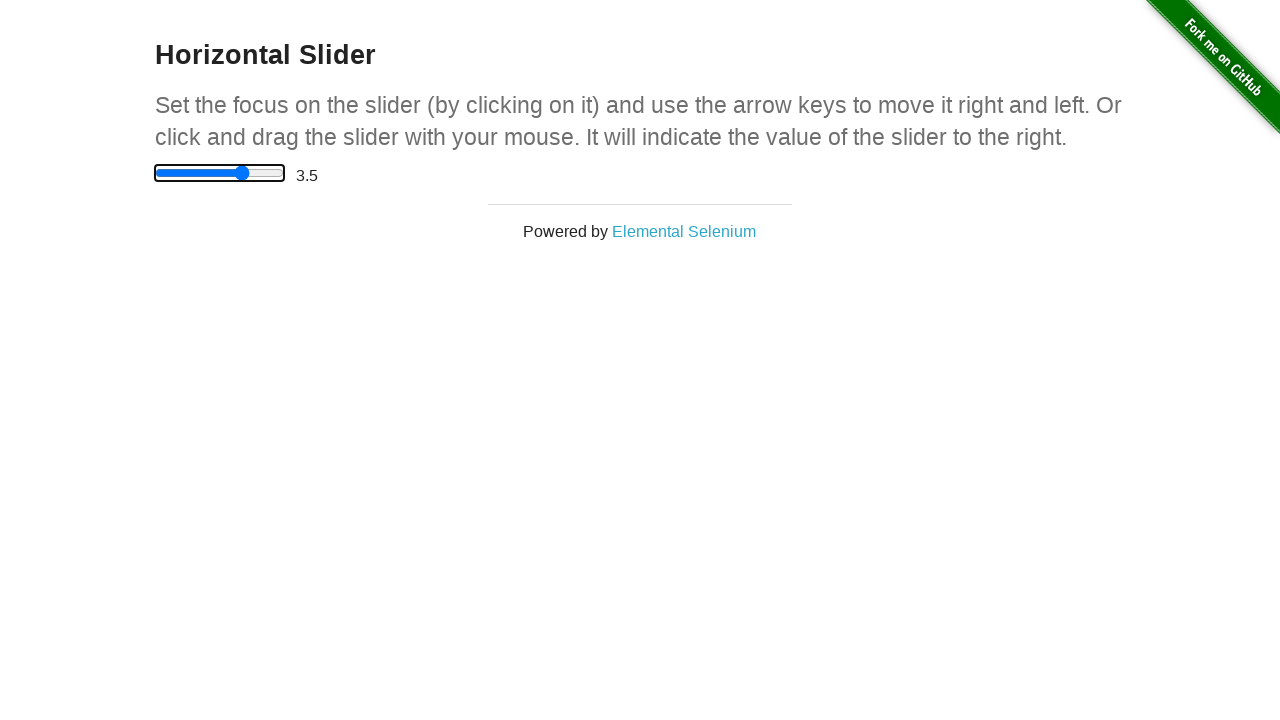

Pressed ArrowRight on slider (move 8/10 to the right) on input[type='range']
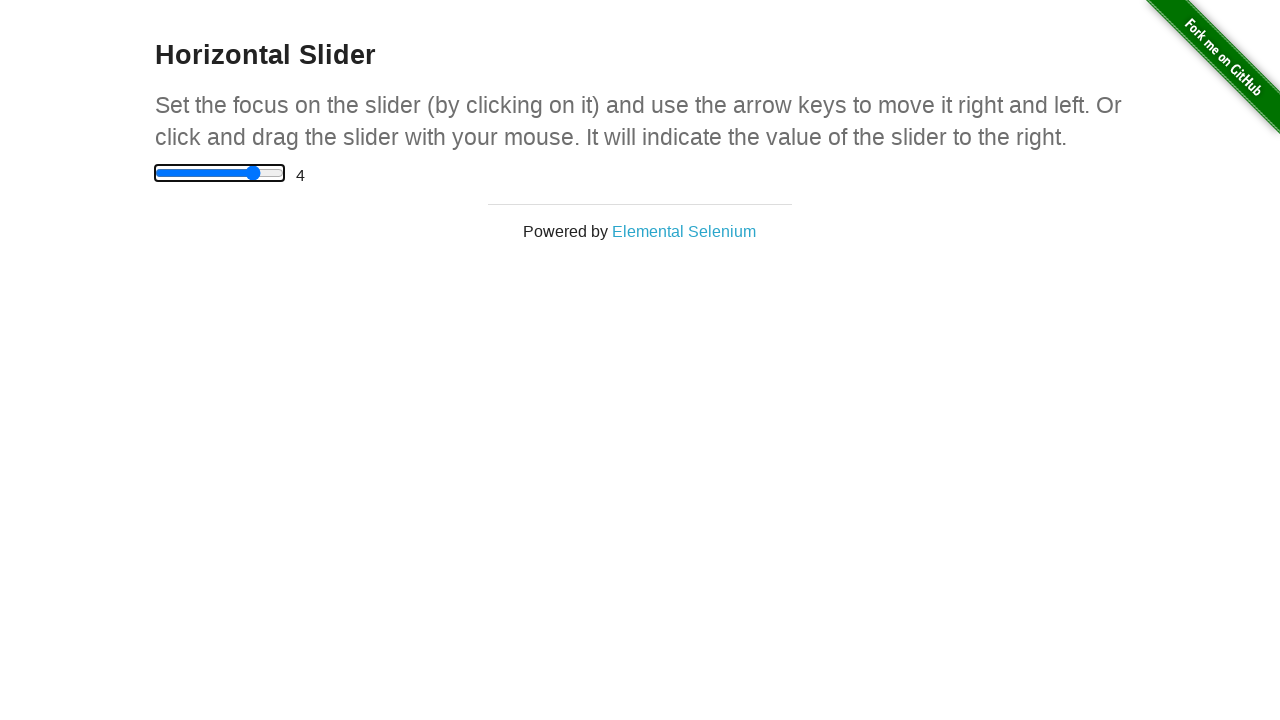

Pressed ArrowRight on slider (move 9/10 to the right) on input[type='range']
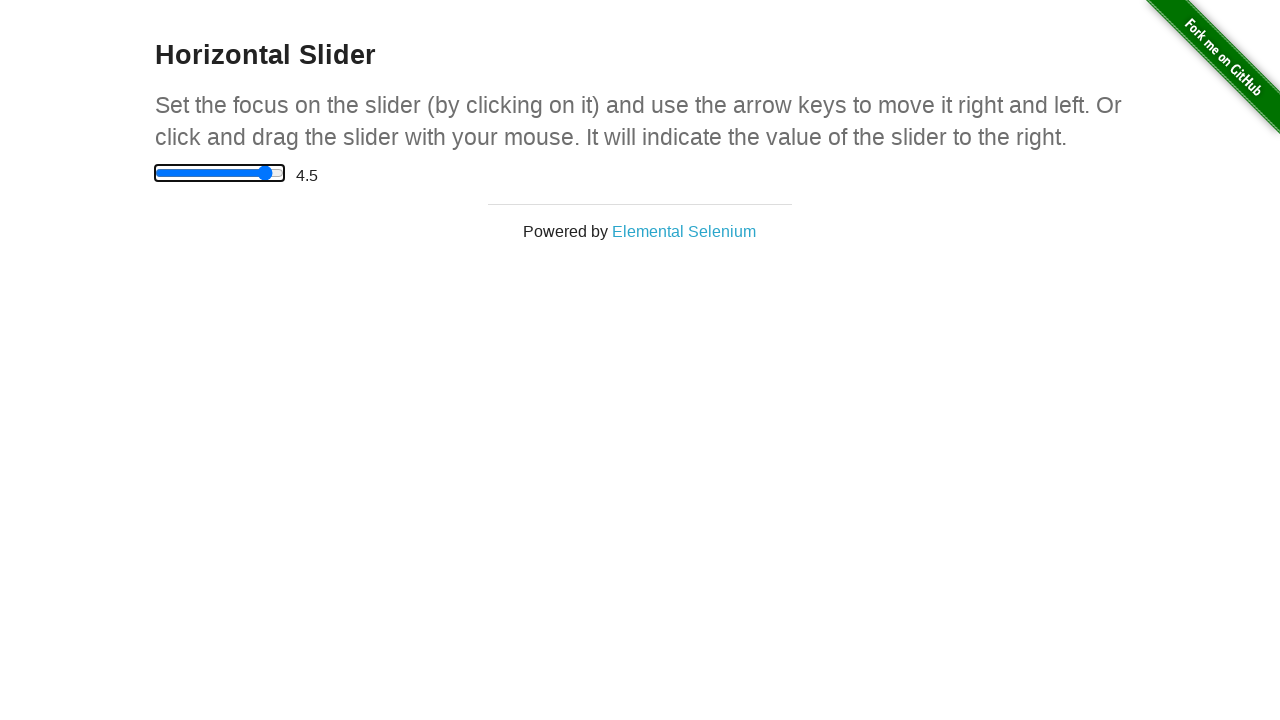

Pressed ArrowRight on slider (move 10/10 to the right) on input[type='range']
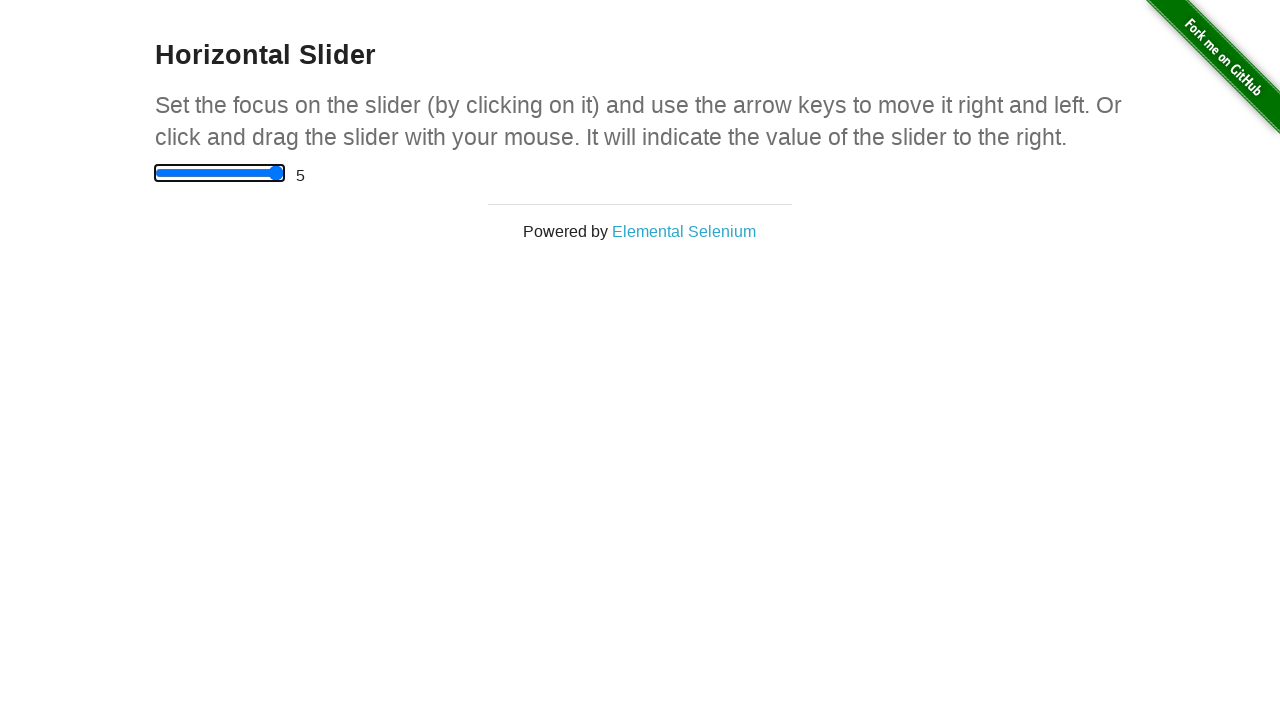

Waited 100ms for slider to stabilize
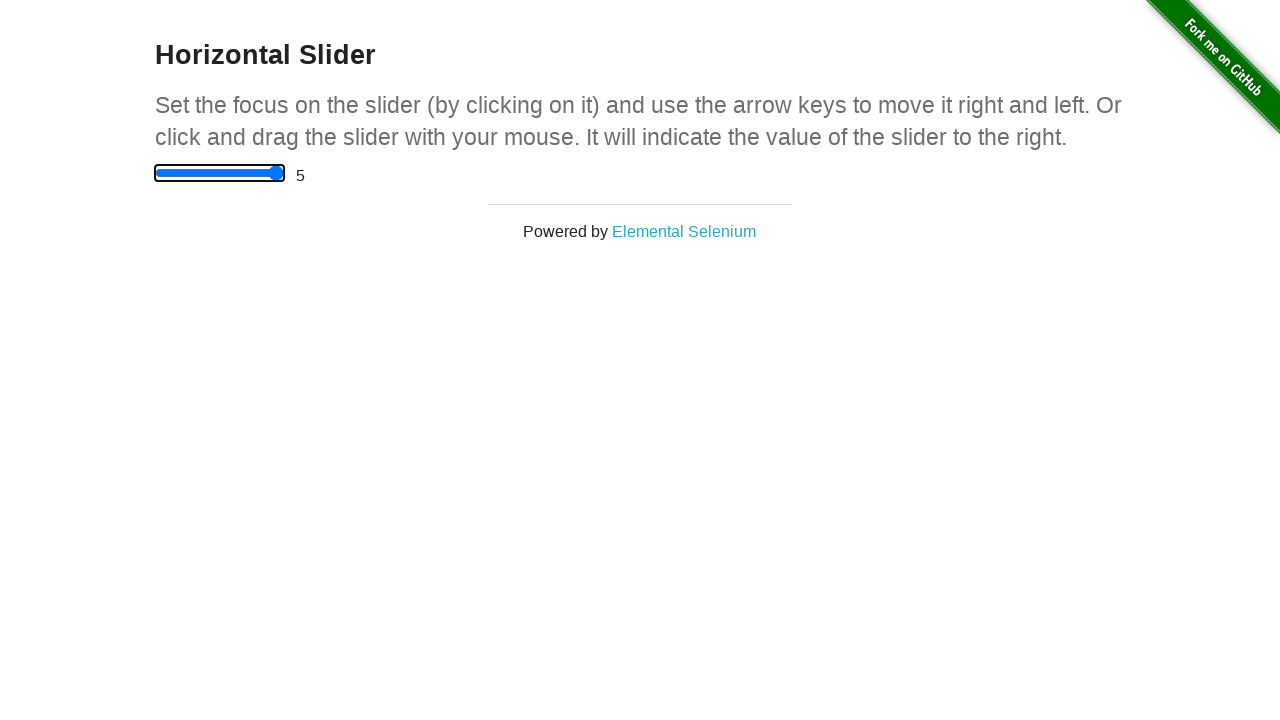

Pressed ArrowLeft on slider (move 1/11 to the left) on input[type='range']
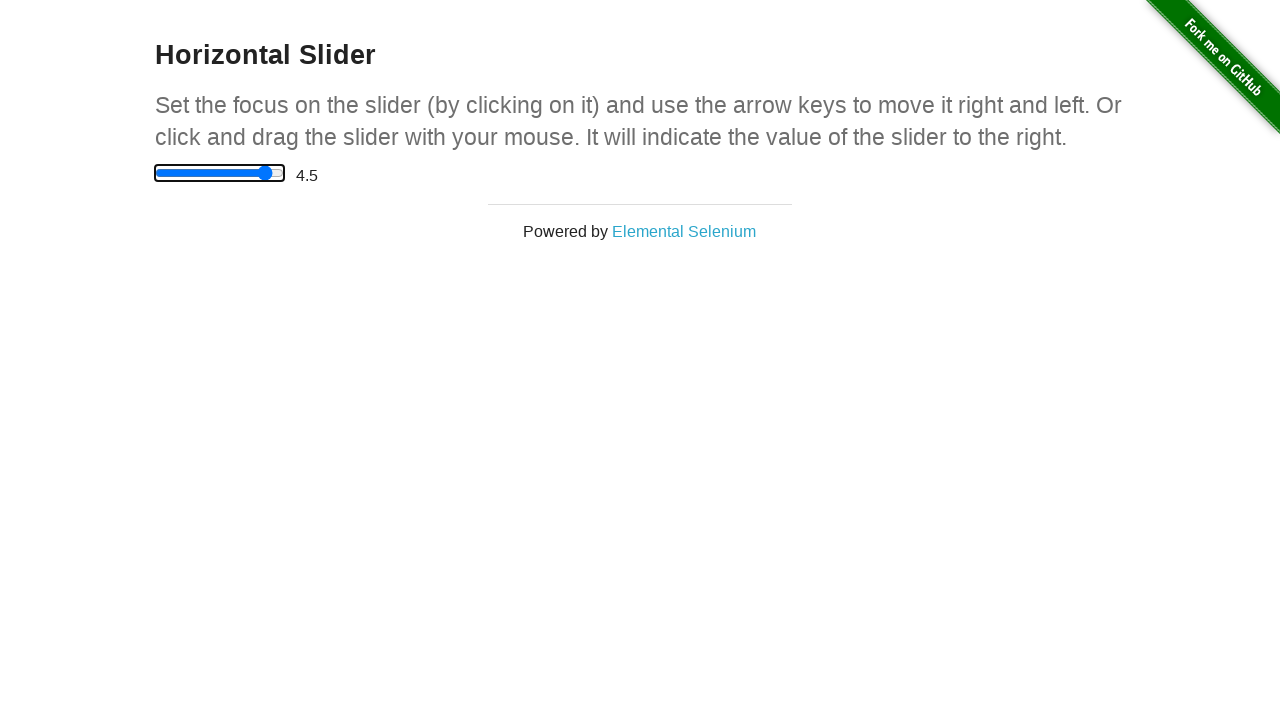

Pressed ArrowLeft on slider (move 2/11 to the left) on input[type='range']
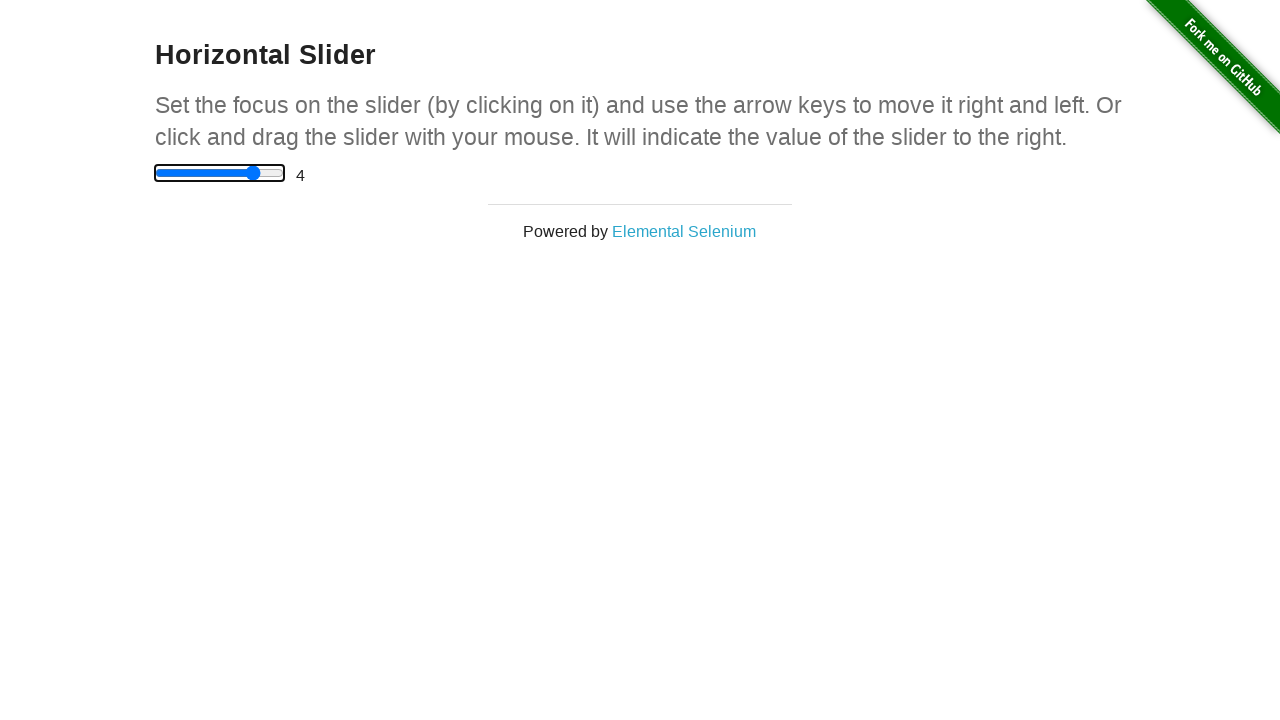

Pressed ArrowLeft on slider (move 3/11 to the left) on input[type='range']
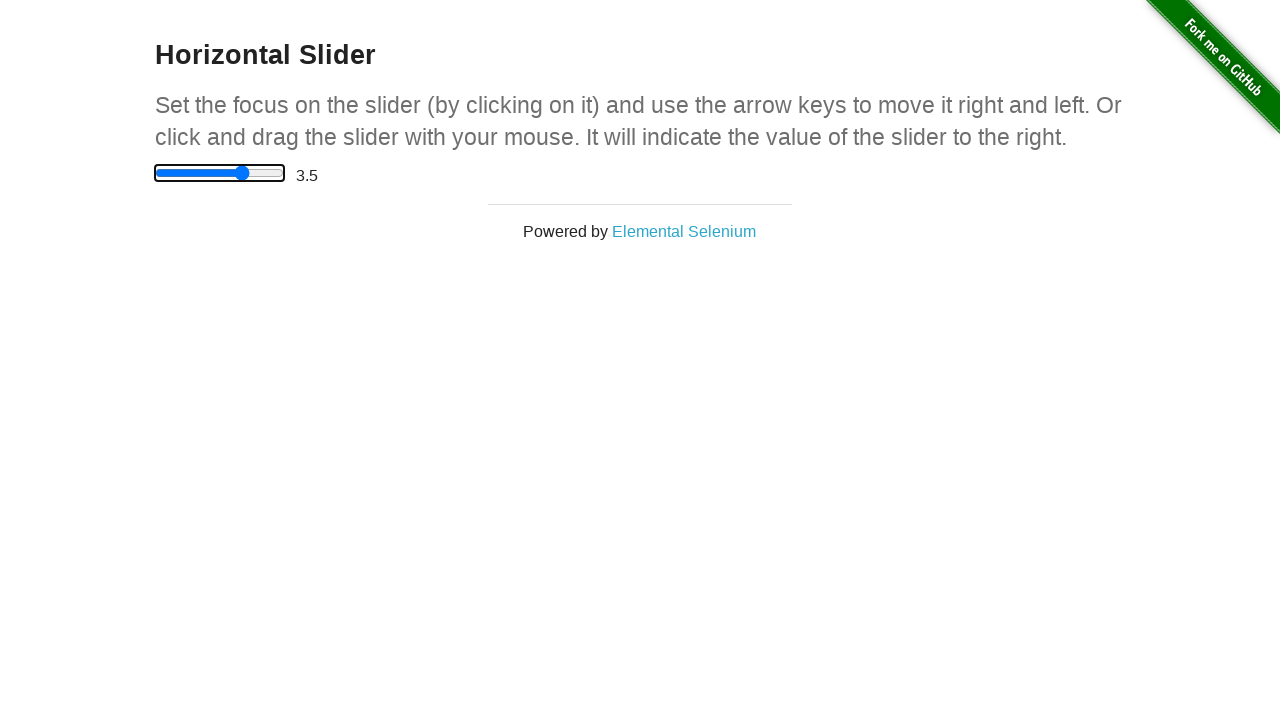

Pressed ArrowLeft on slider (move 4/11 to the left) on input[type='range']
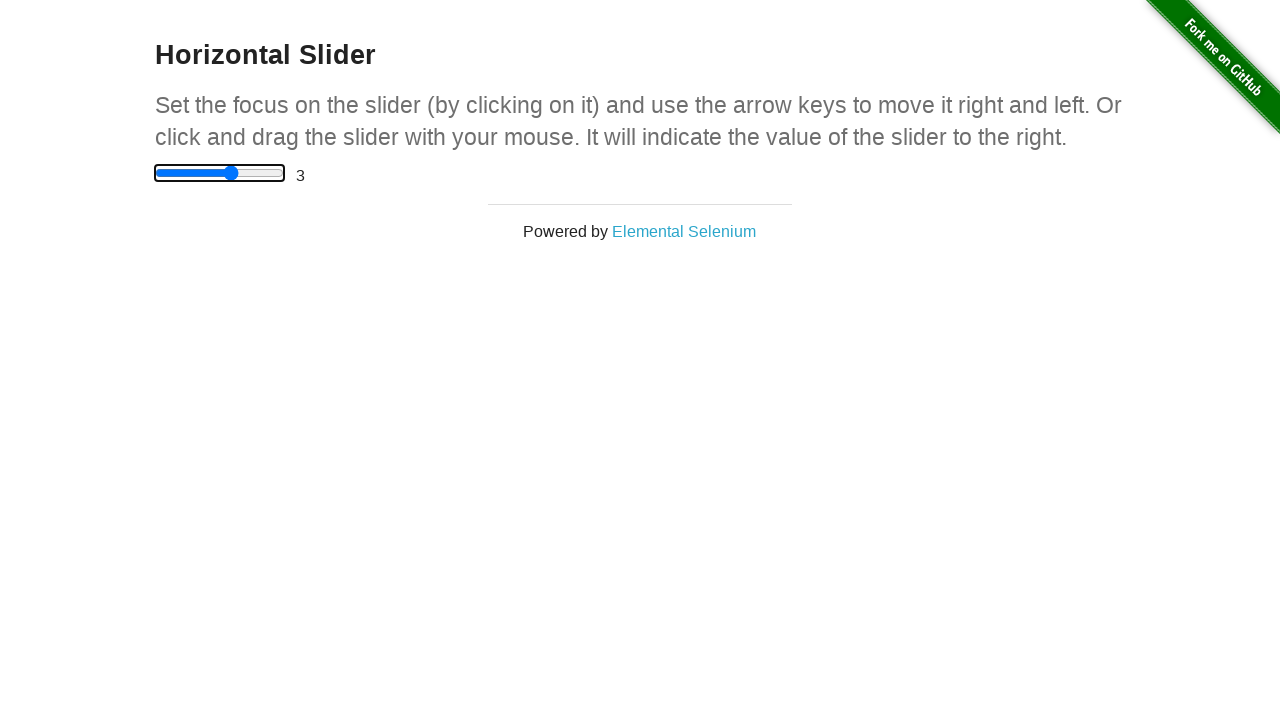

Pressed ArrowLeft on slider (move 5/11 to the left) on input[type='range']
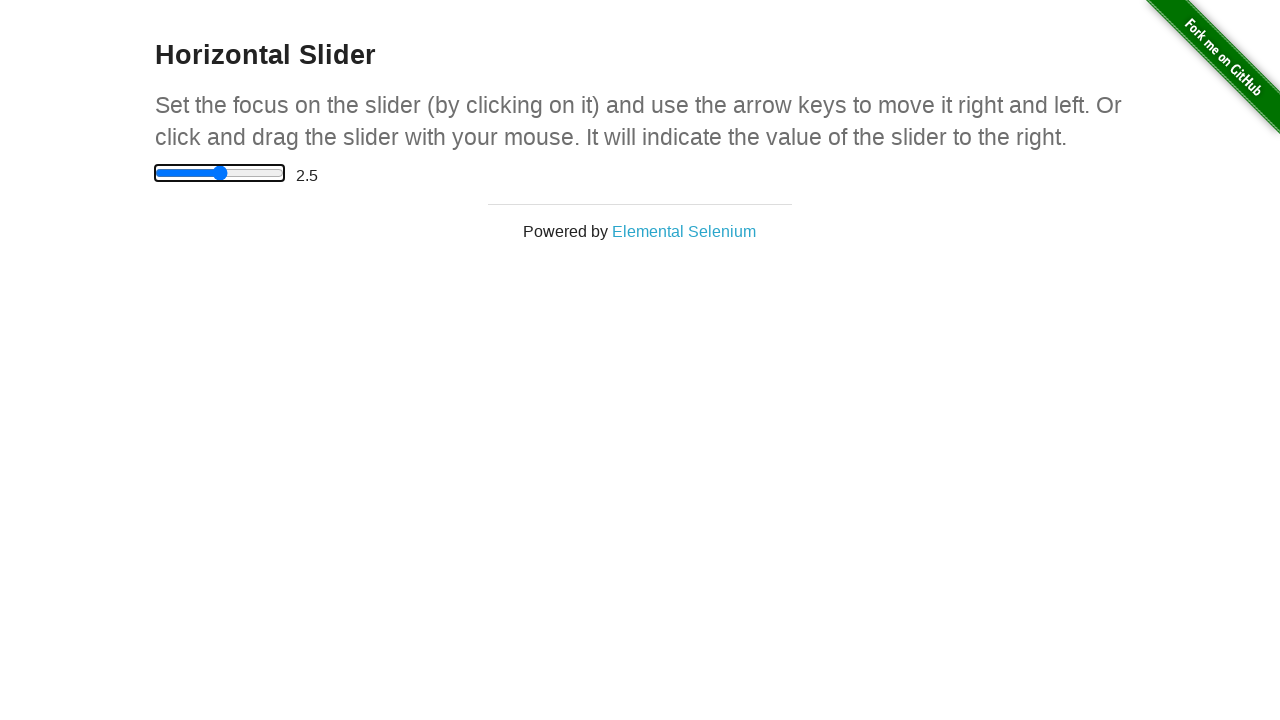

Pressed ArrowLeft on slider (move 6/11 to the left) on input[type='range']
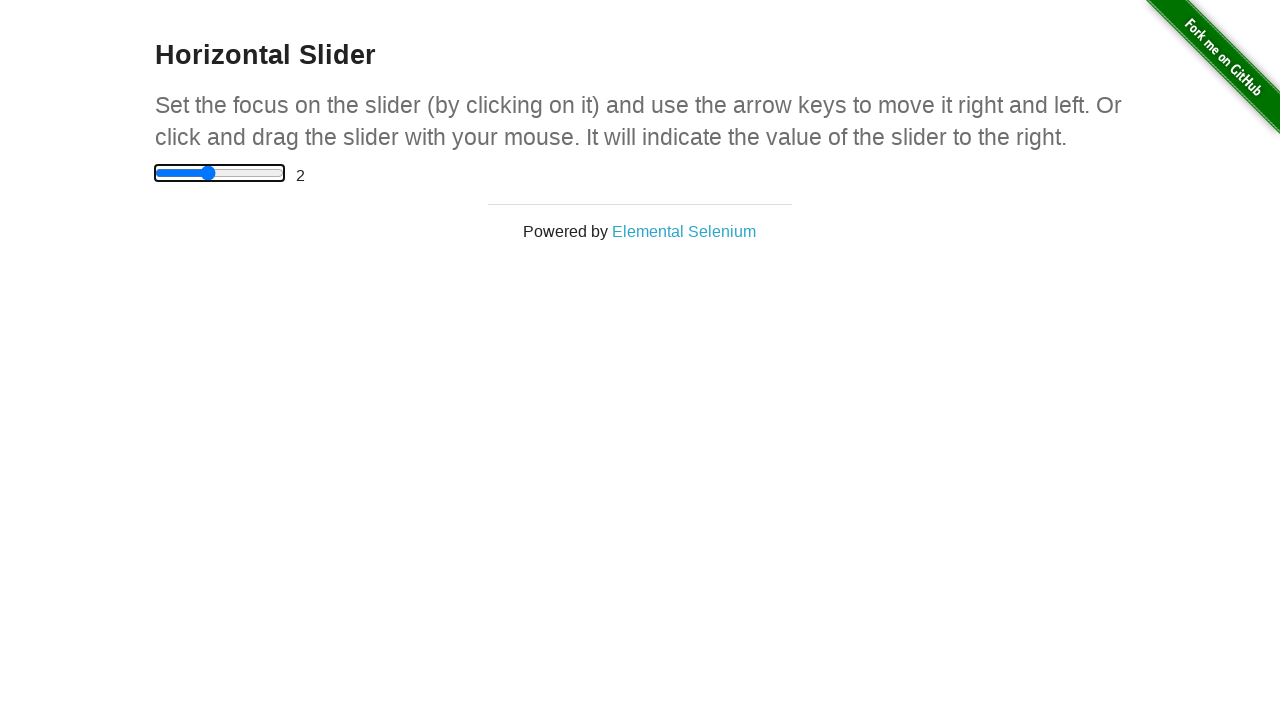

Pressed ArrowLeft on slider (move 7/11 to the left) on input[type='range']
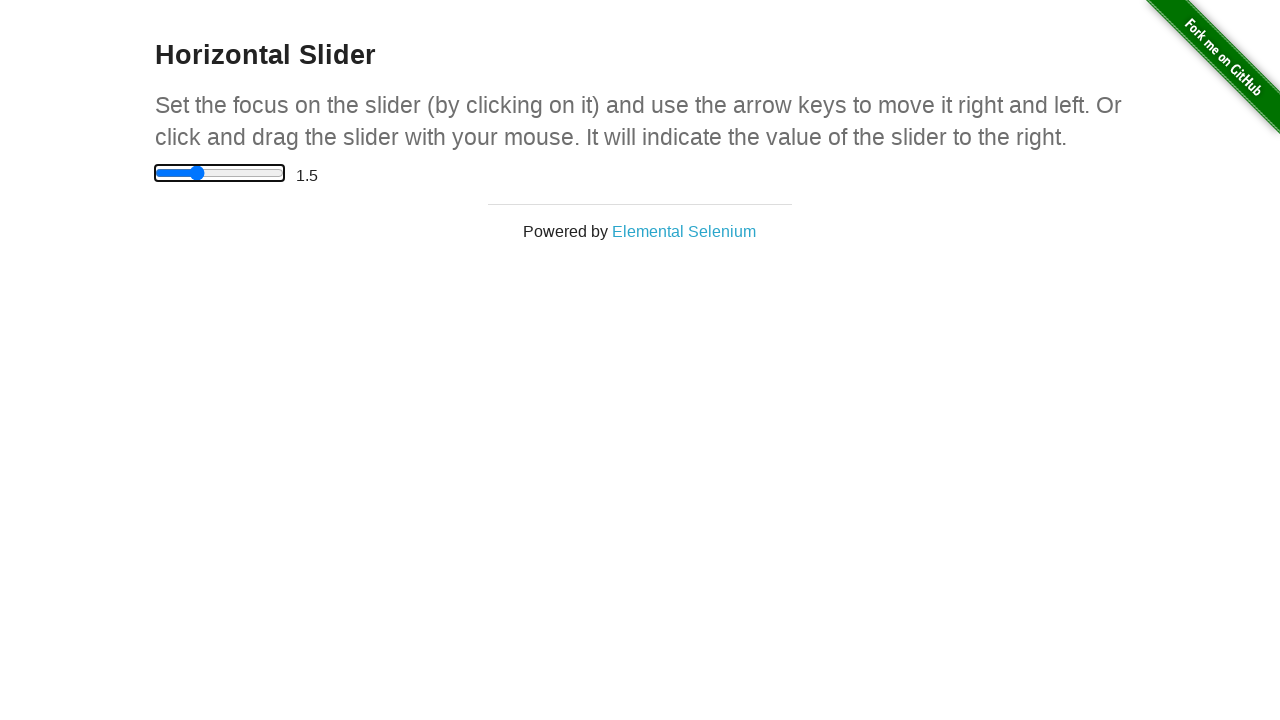

Pressed ArrowLeft on slider (move 8/11 to the left) on input[type='range']
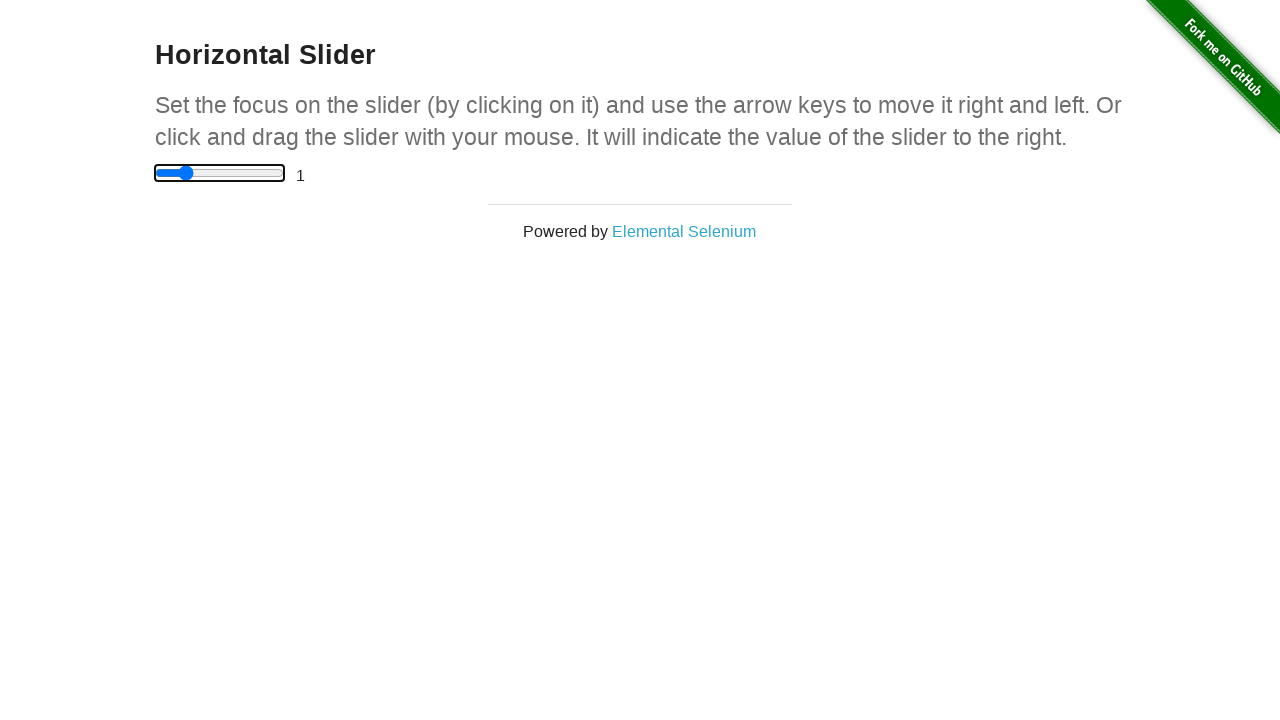

Pressed ArrowLeft on slider (move 9/11 to the left) on input[type='range']
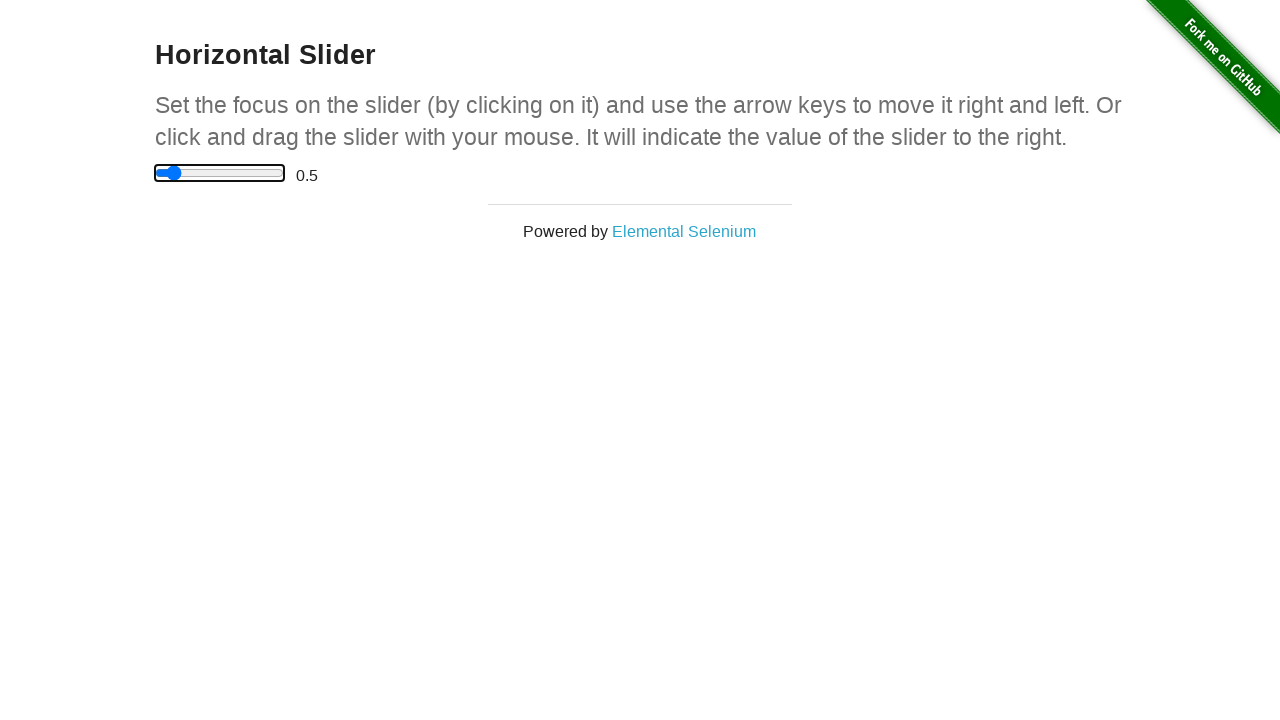

Pressed ArrowLeft on slider (move 10/11 to the left) on input[type='range']
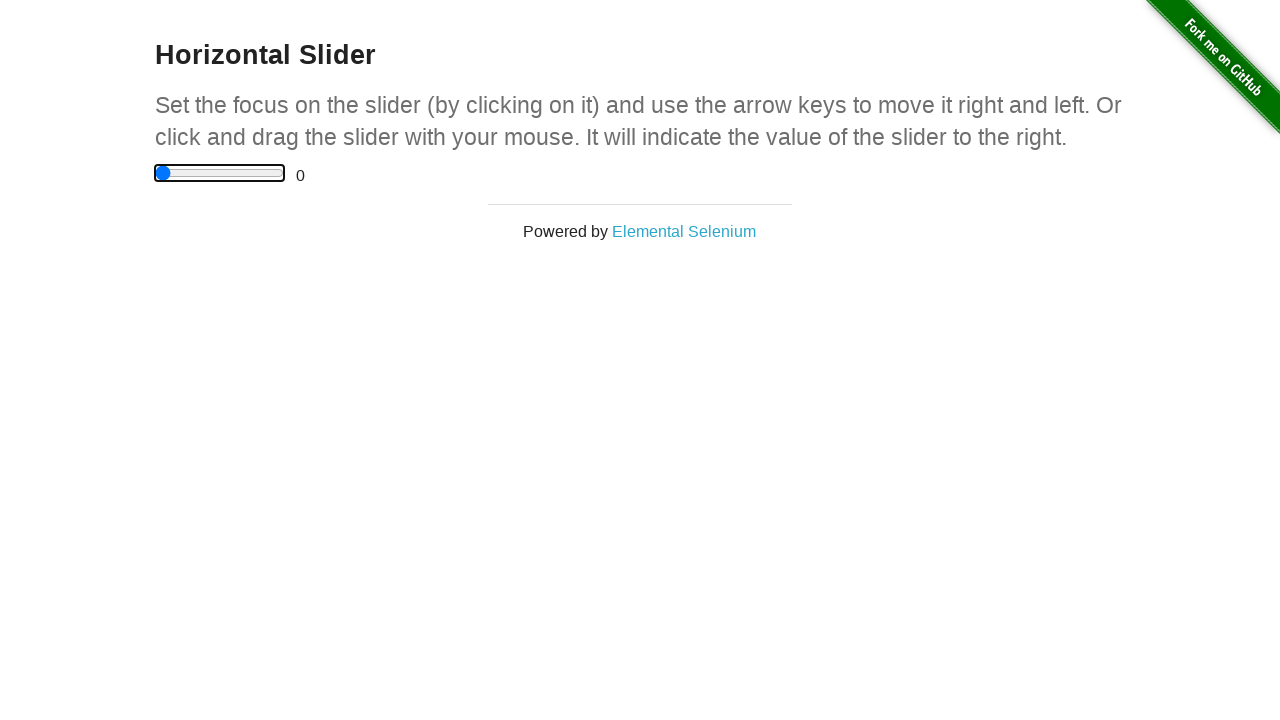

Pressed ArrowLeft on slider (move 11/11 to the left) on input[type='range']
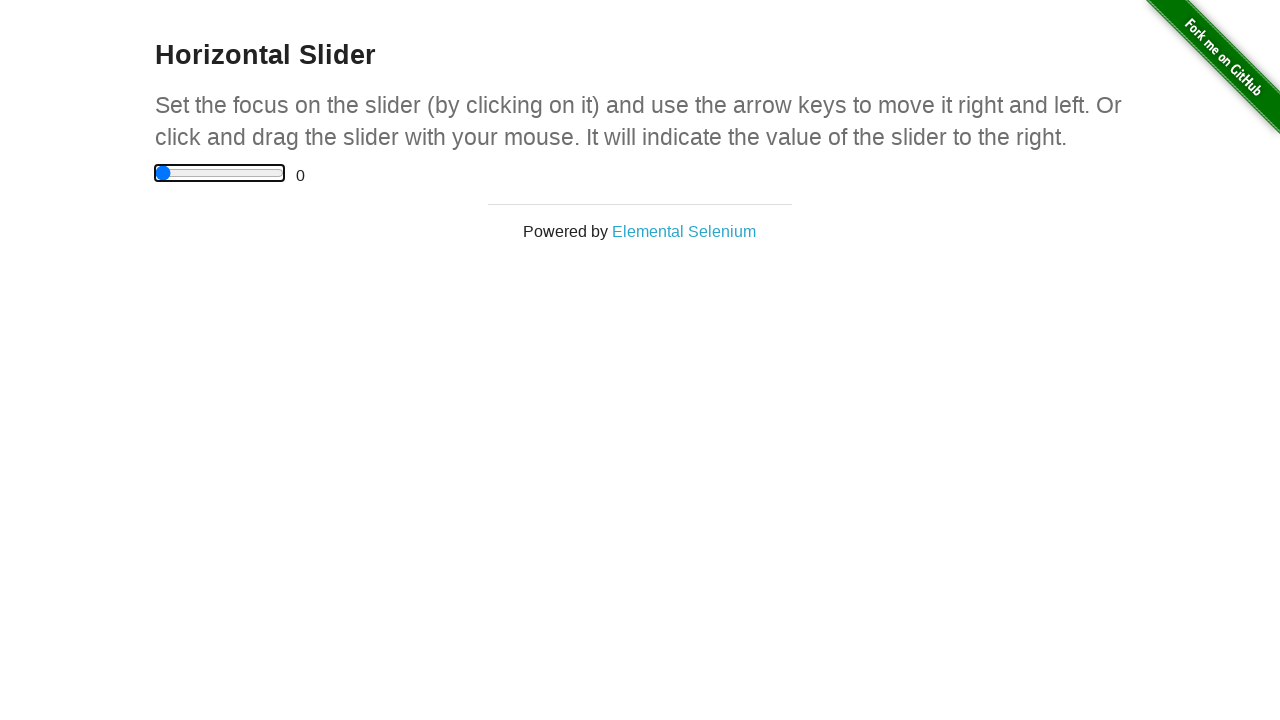

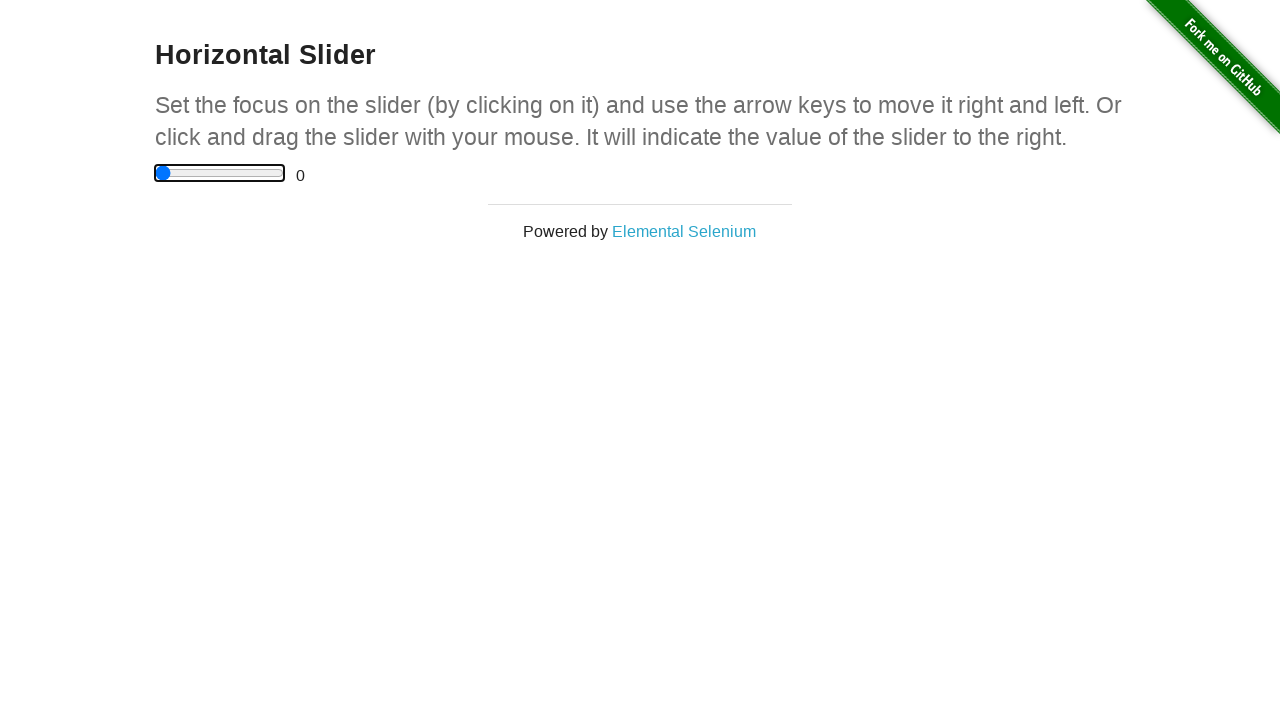